Tests cart price verification by adding a product to cart from the shop page and verifying the cart shows correct price and item count

Starting URL: http://practice.automationtesting.in/

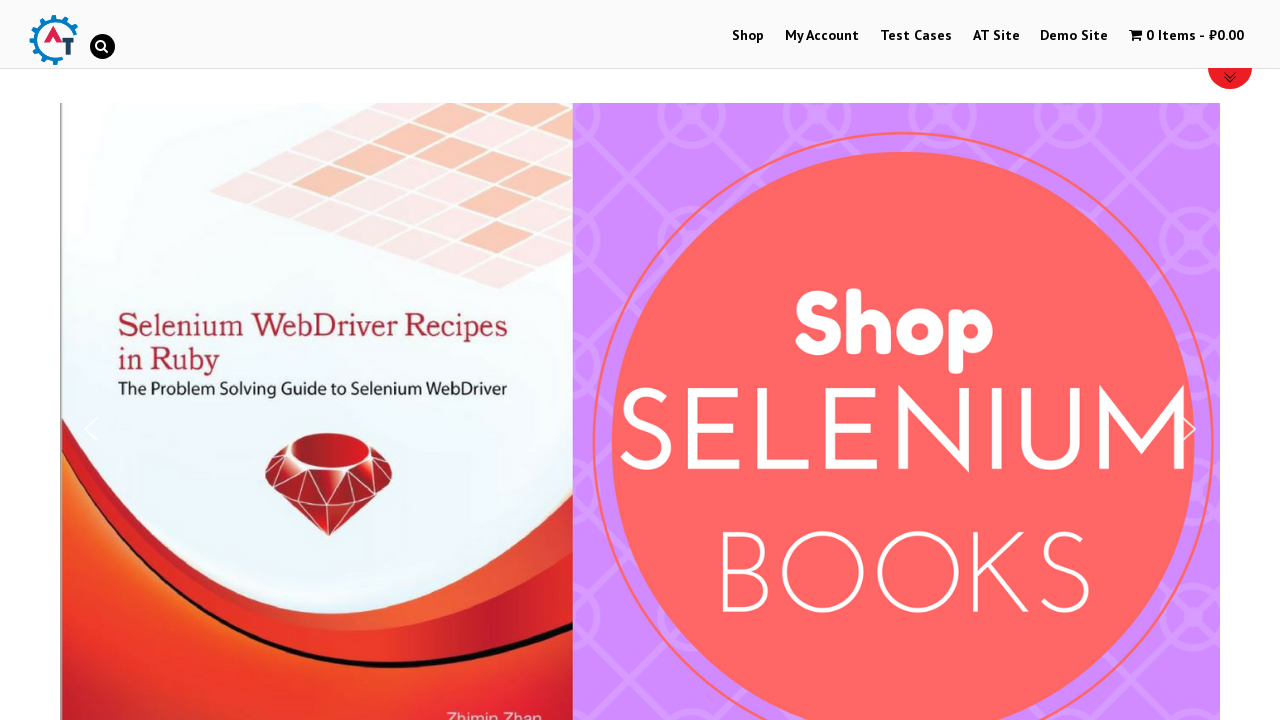

Clicked on Shop button to navigate to shop page at (748, 36) on #menu-item-40
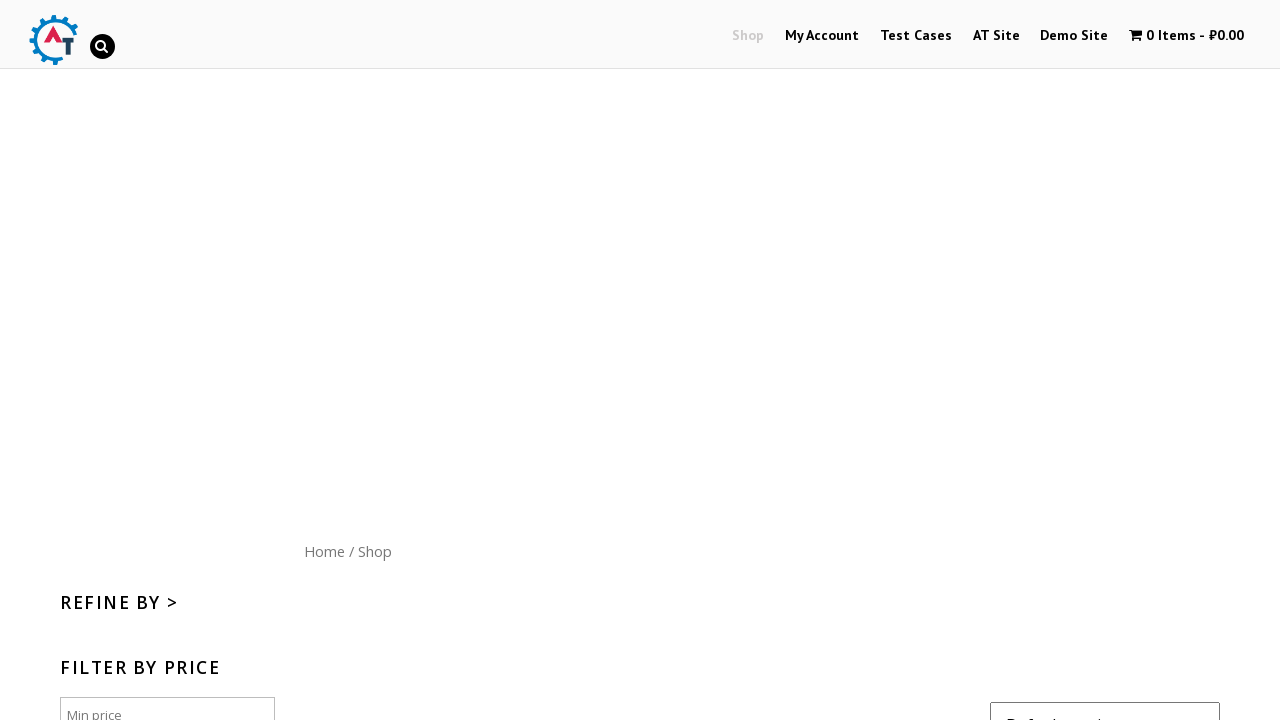

Scrolled down 300px to view available products
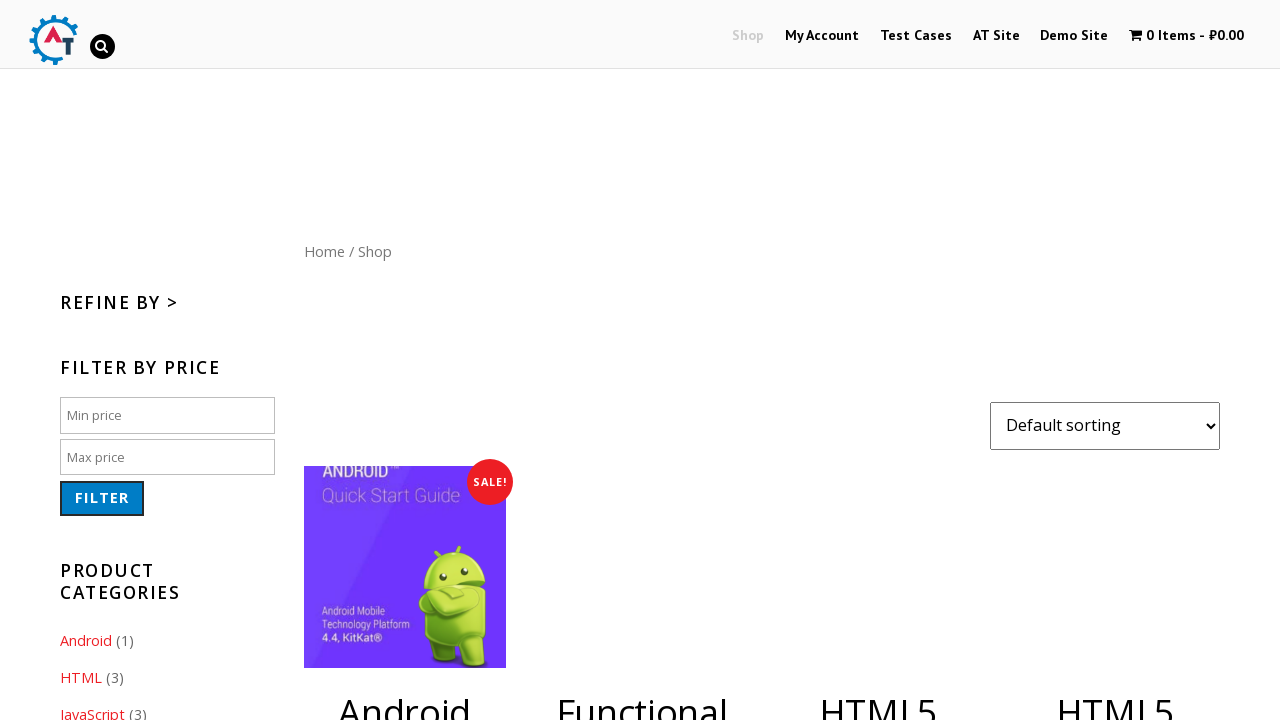

Clicked 'Add to Cart' button for HTML5 WebApp Development product (ID: 182) at (1115, 361) on [data-product_id='182']
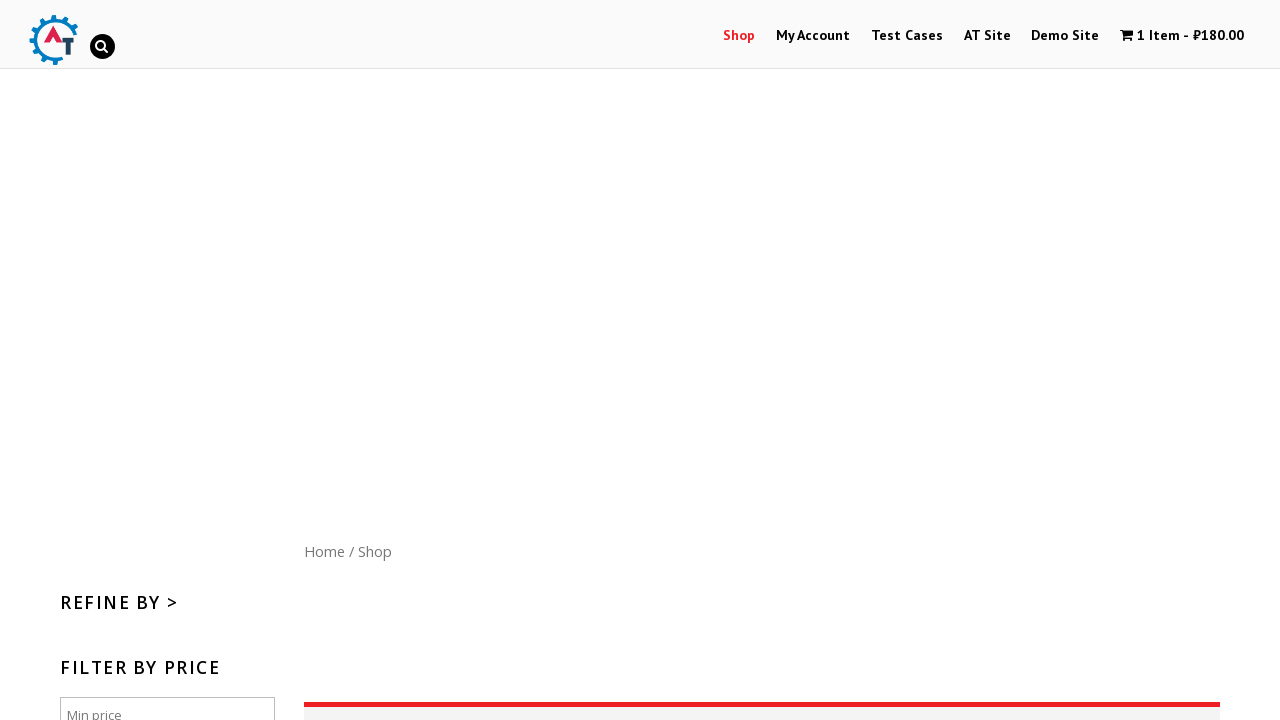

Waited 3 seconds for cart to update after adding product
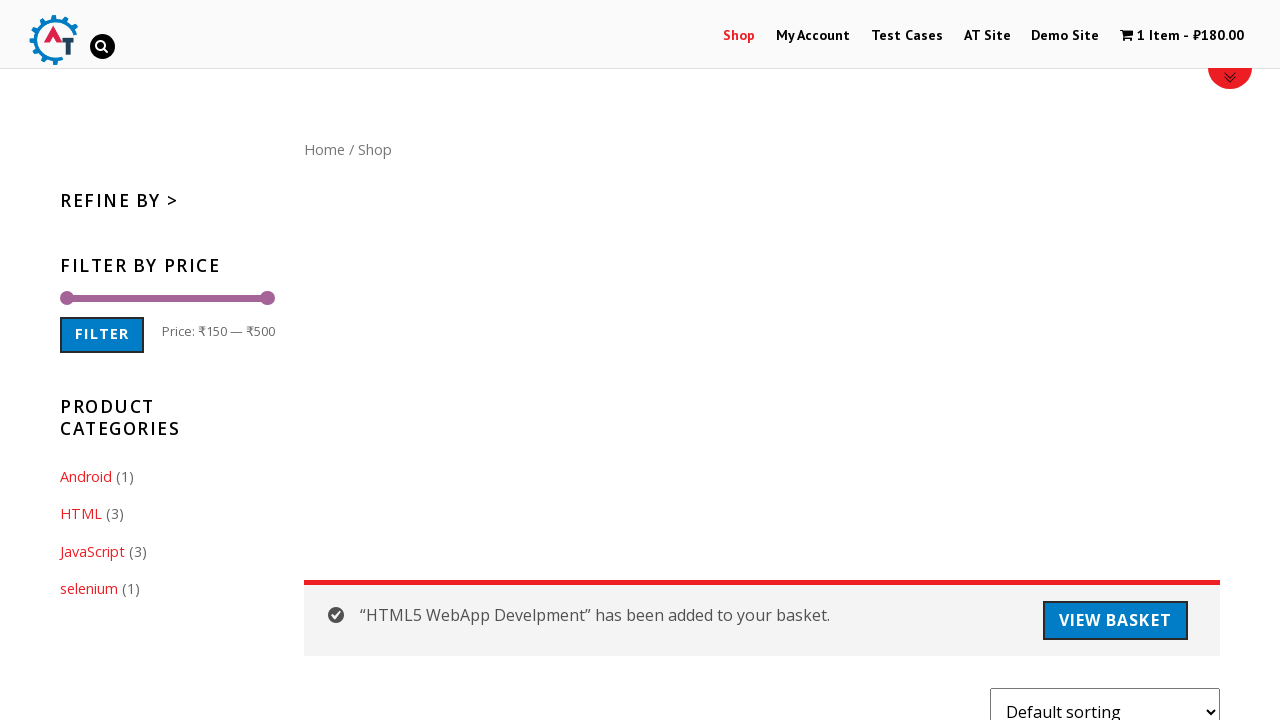

Verified cart contents indicator is visible
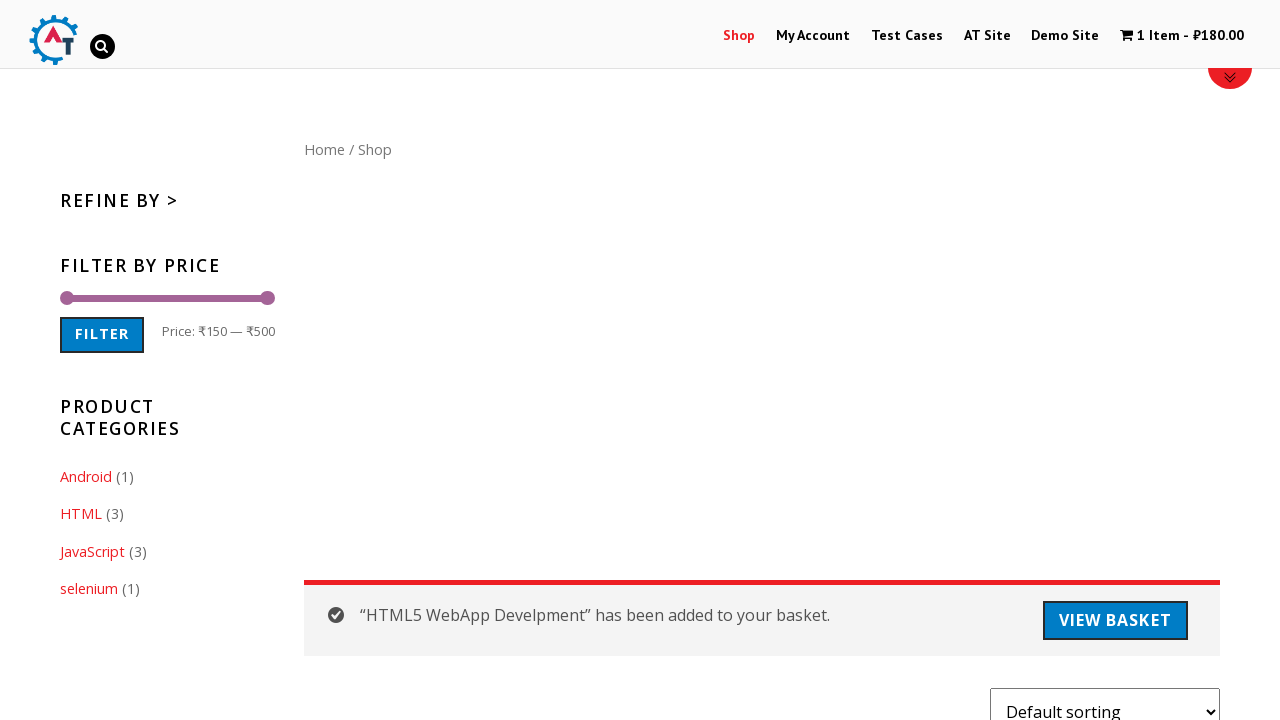

Clicked on cart button to navigate to cart page at (1182, 36) on .wpmenucartli
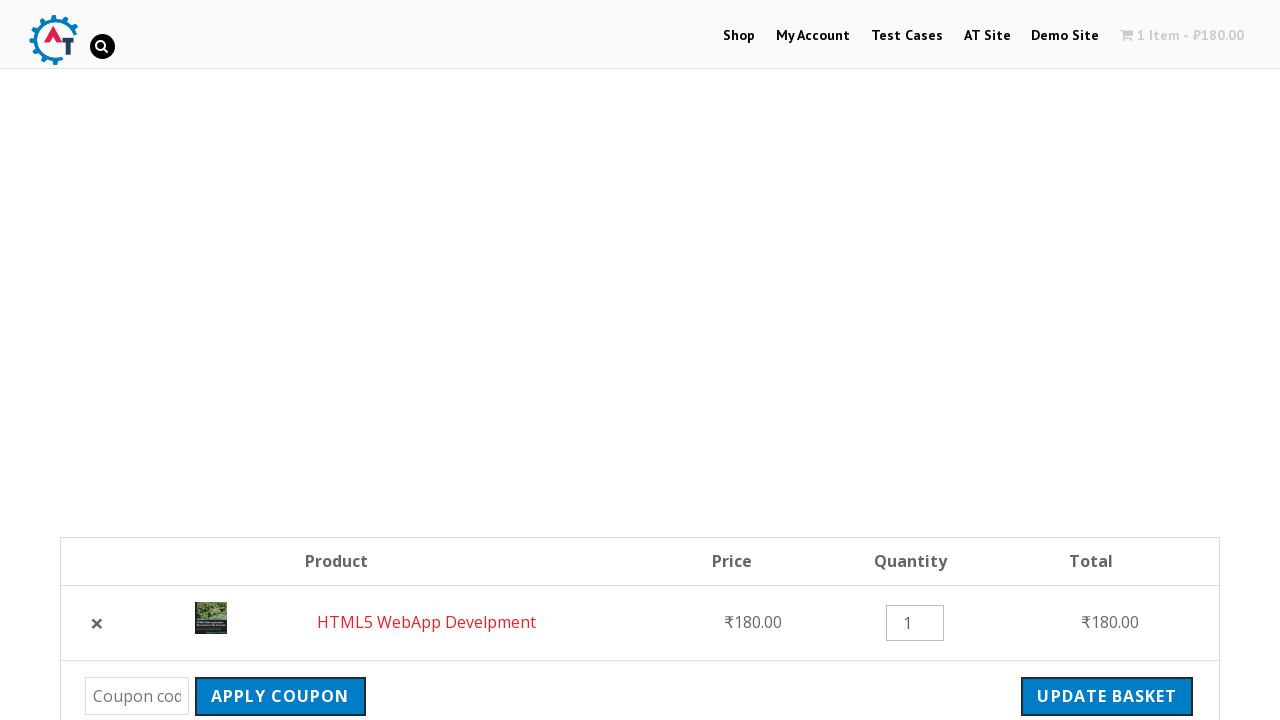

Cart page loaded and cart subtotal price is visible
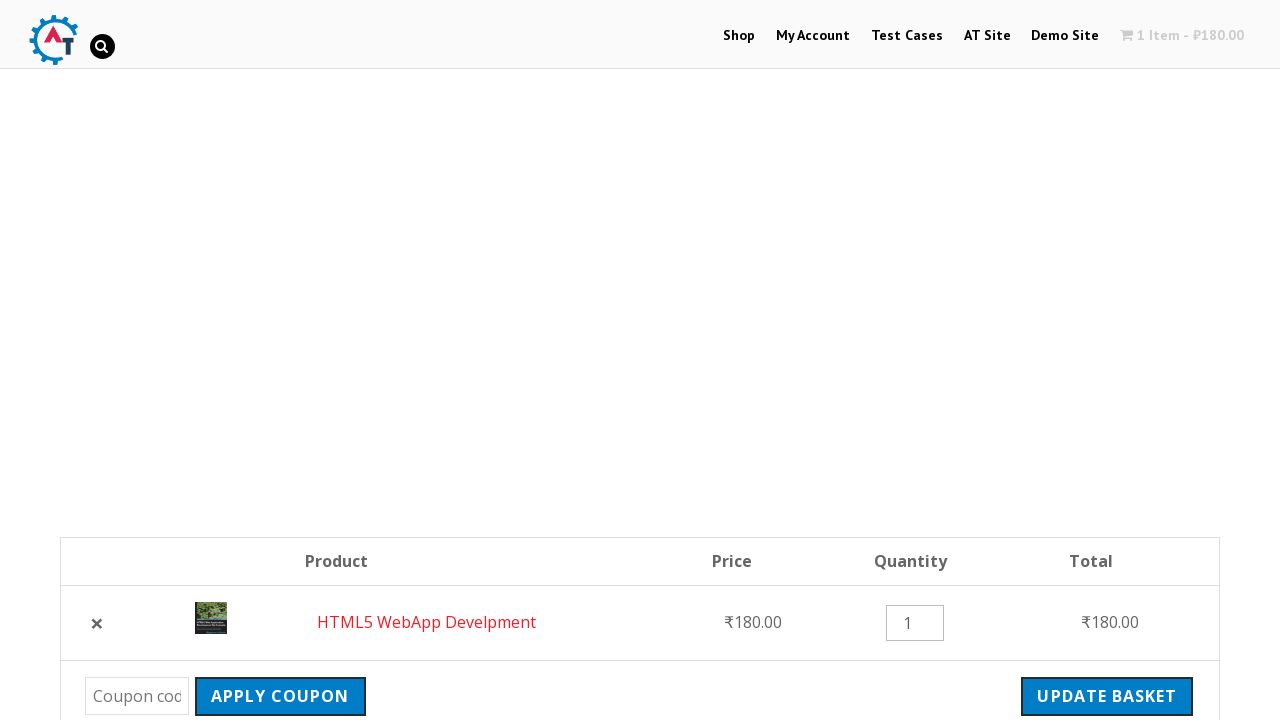

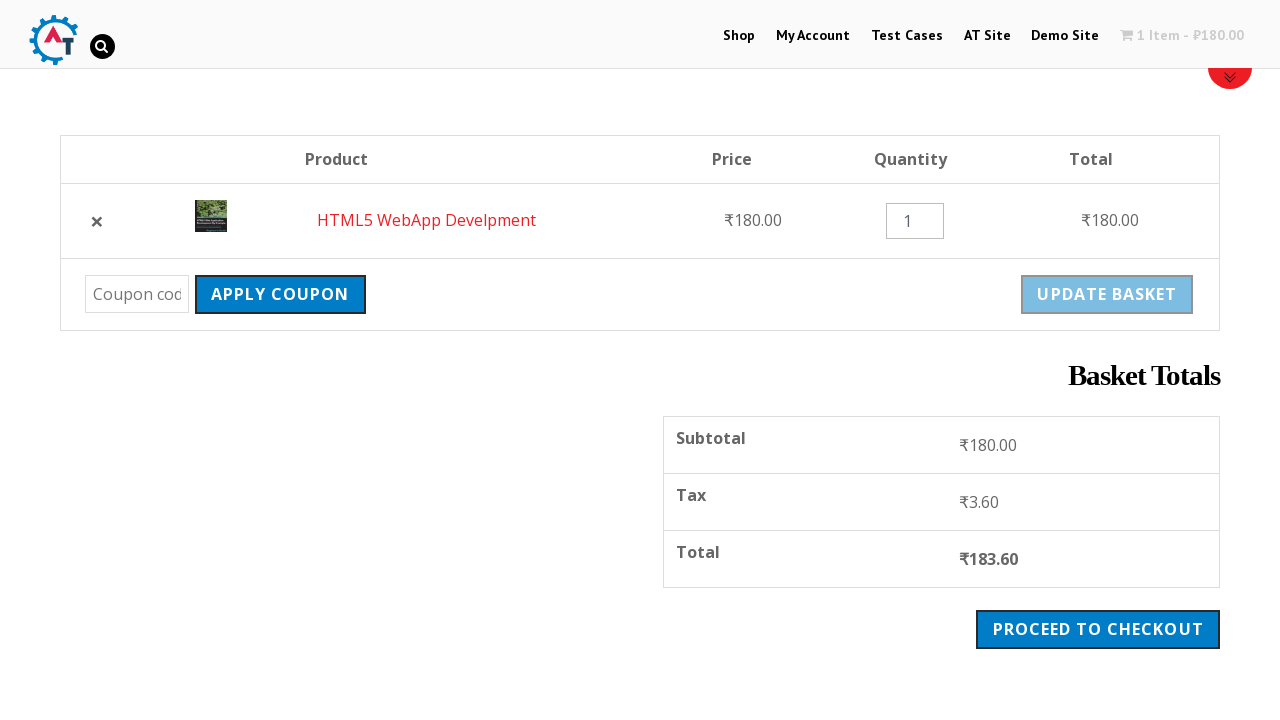